Tests JavaScript alert handling by triggering an alert and accepting it

Starting URL: https://the-internet.herokuapp.com/javascript_alerts

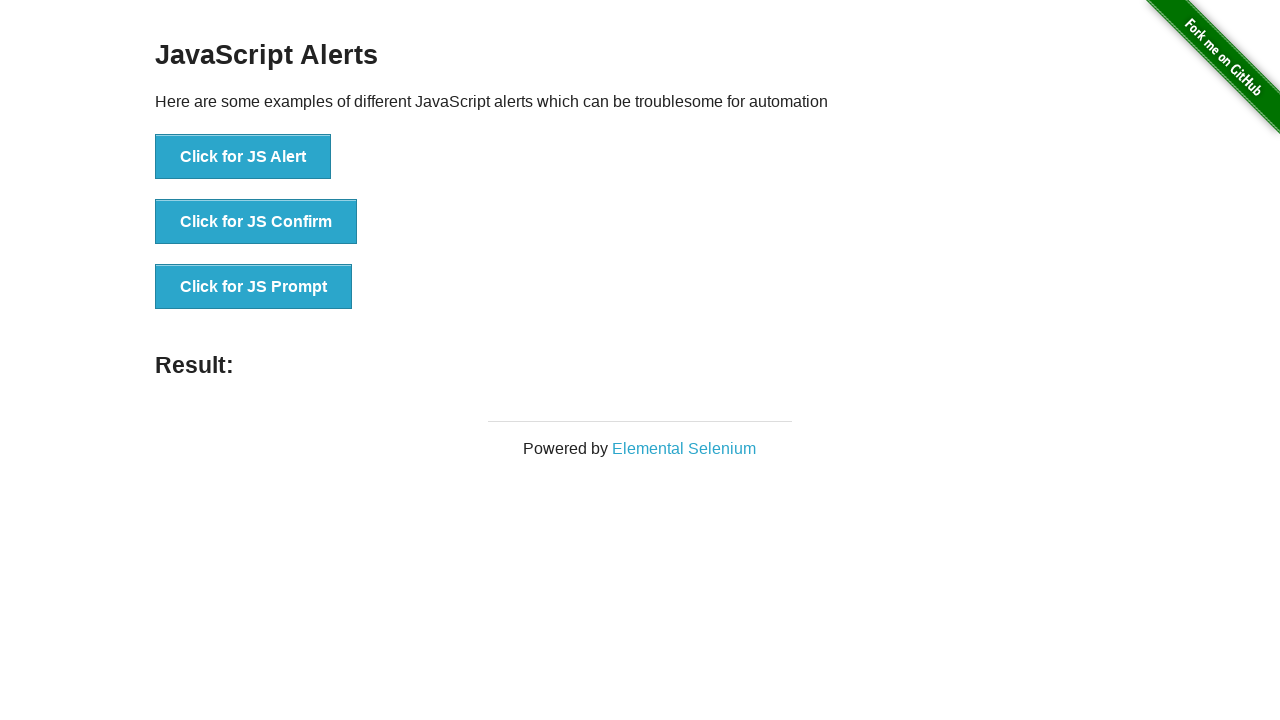

Set up dialog handler to accept alerts
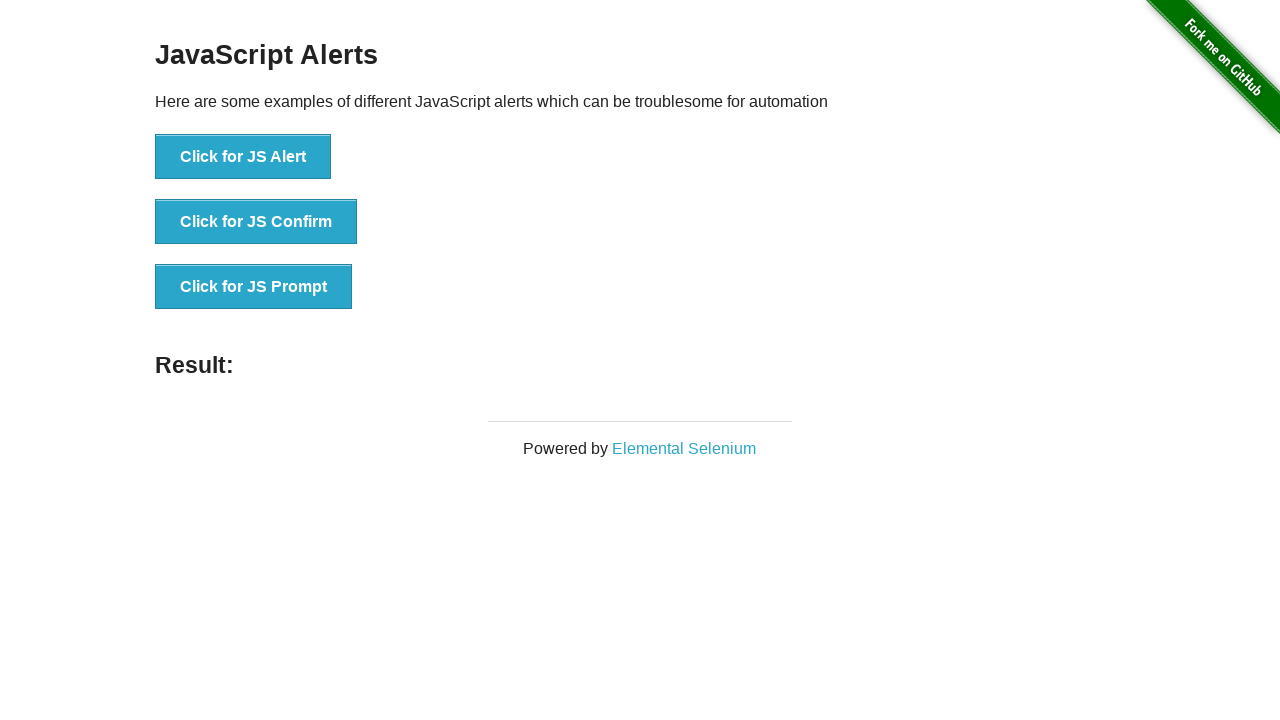

Clicked 'Click for JS Alert' button to trigger JavaScript alert at (243, 157) on button:text('Click for JS Alert')
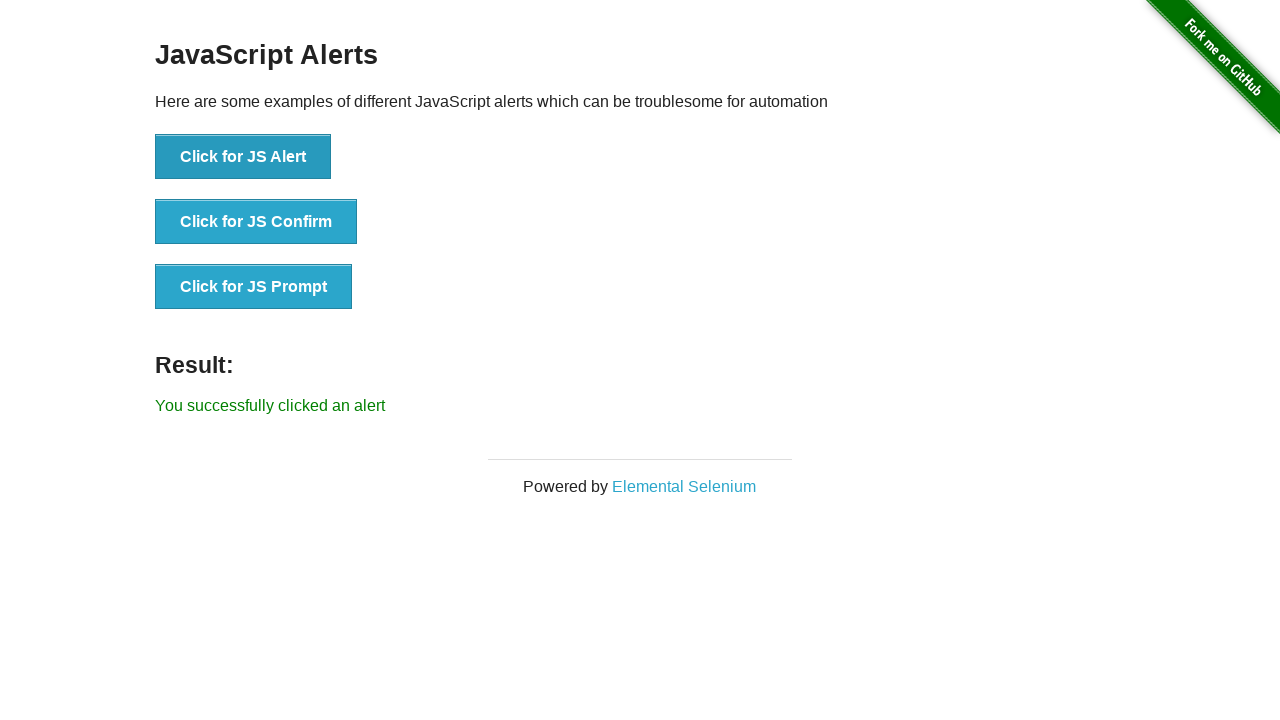

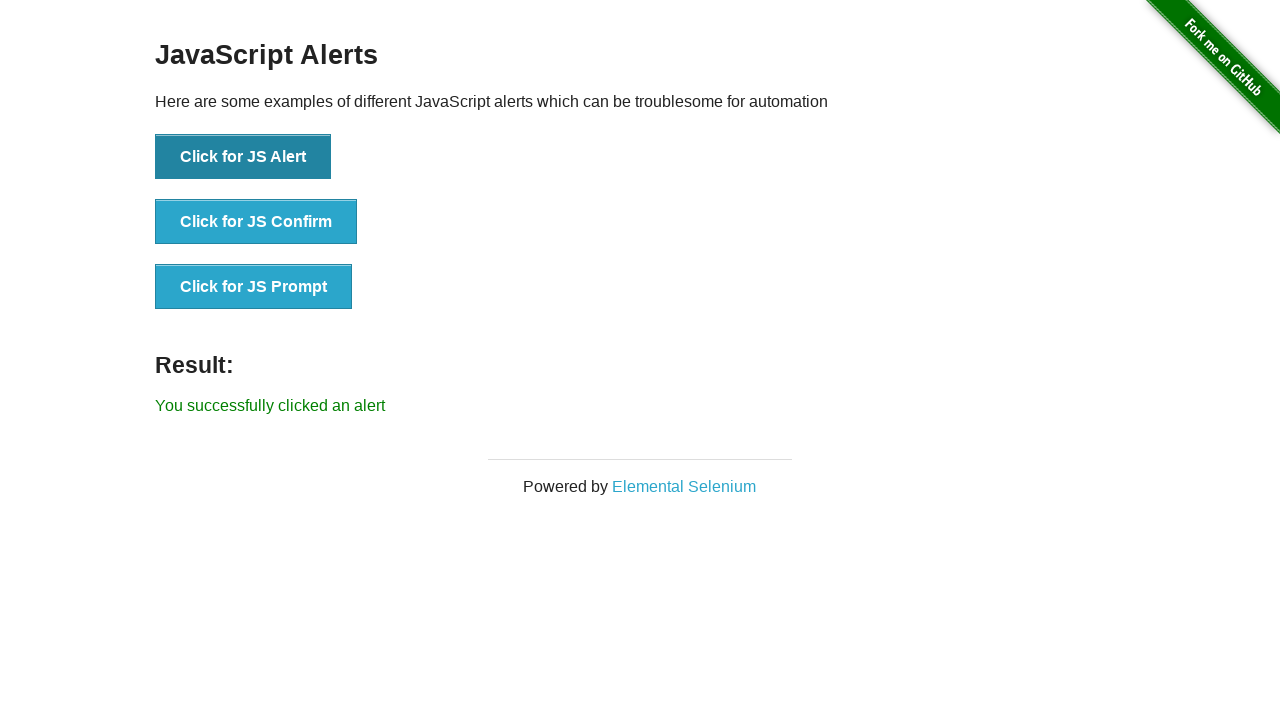